Navigates to GitHub's homepage and verifies the page loads by checking the title is present

Starting URL: https://github.com

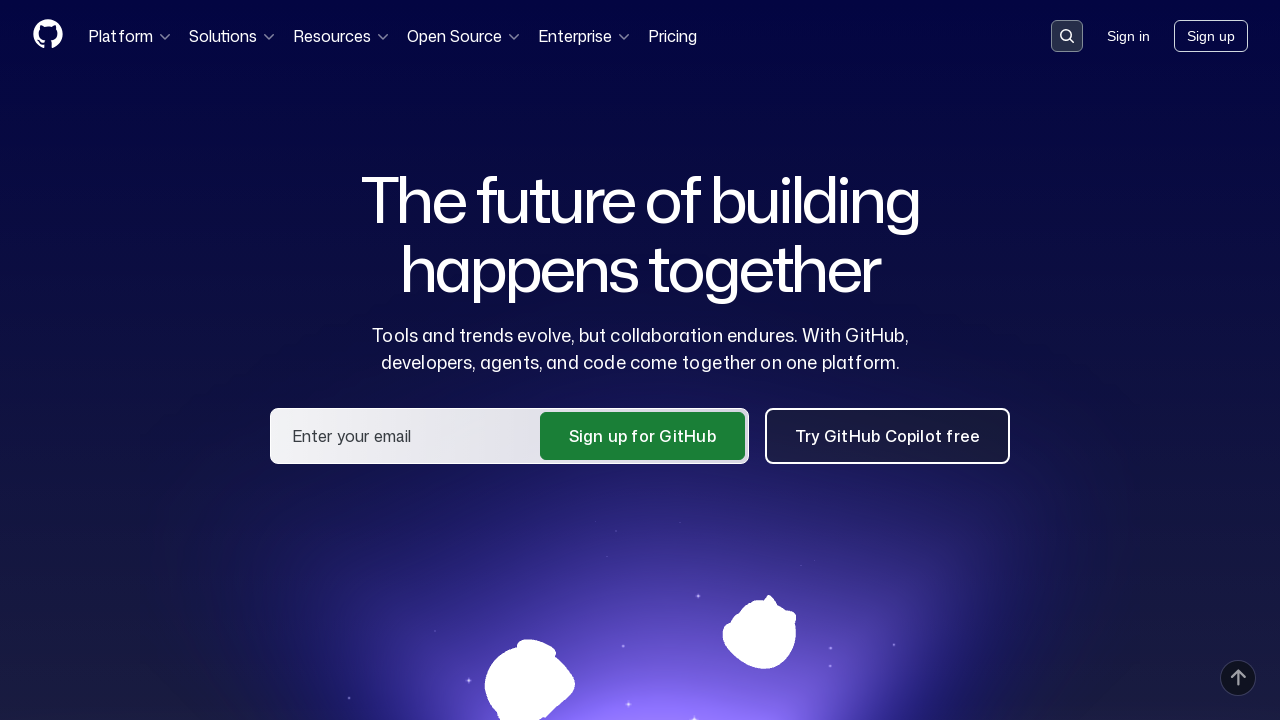

Navigated to GitHub homepage
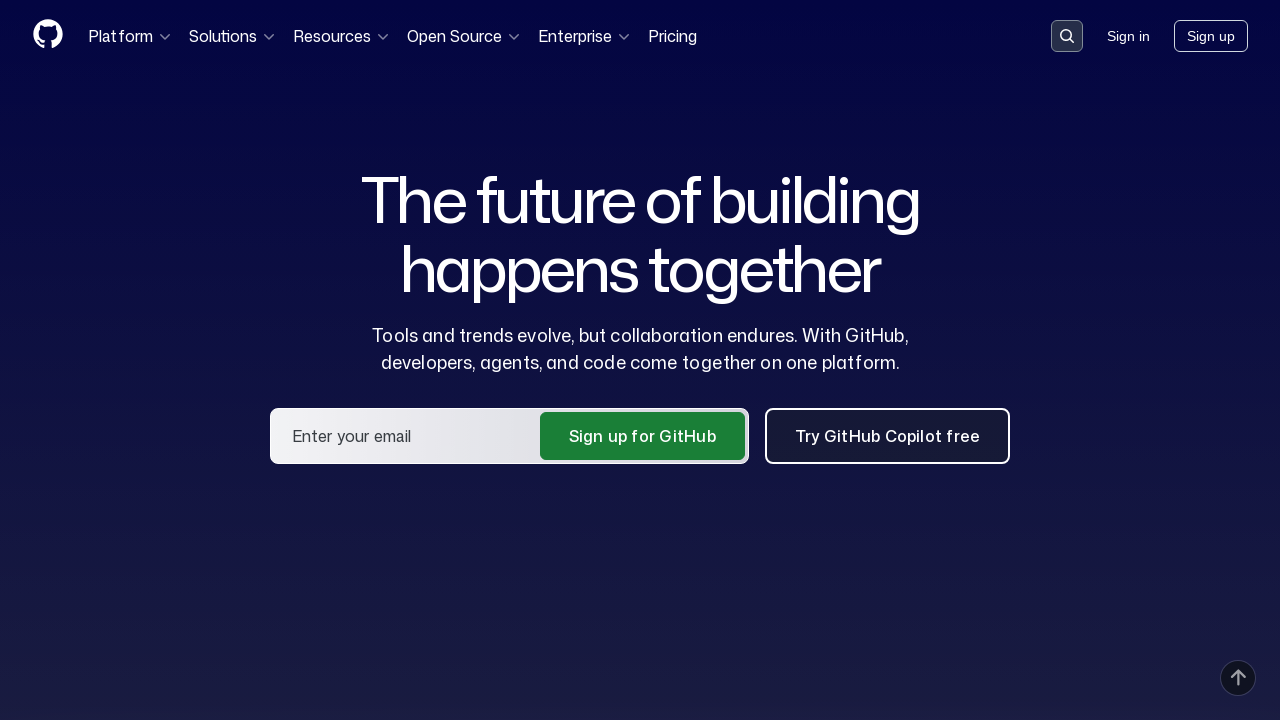

Page loaded with domcontentloaded state
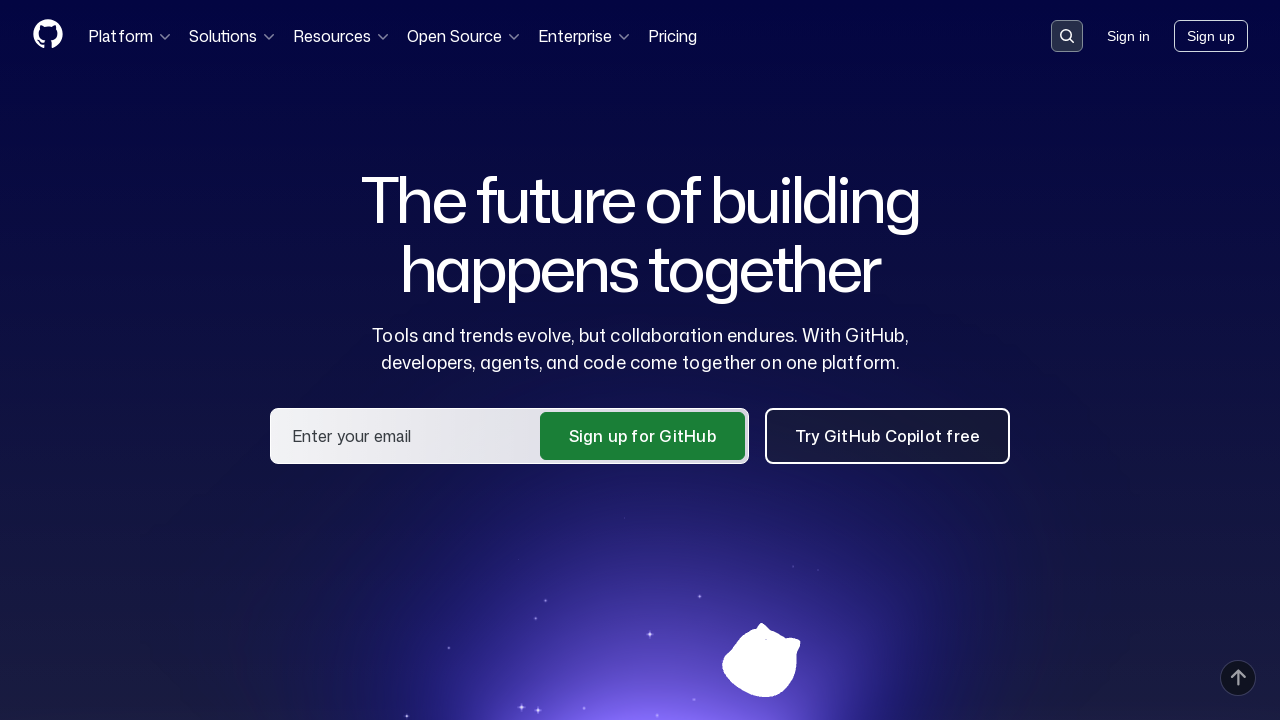

Verified page title contains 'GitHub'
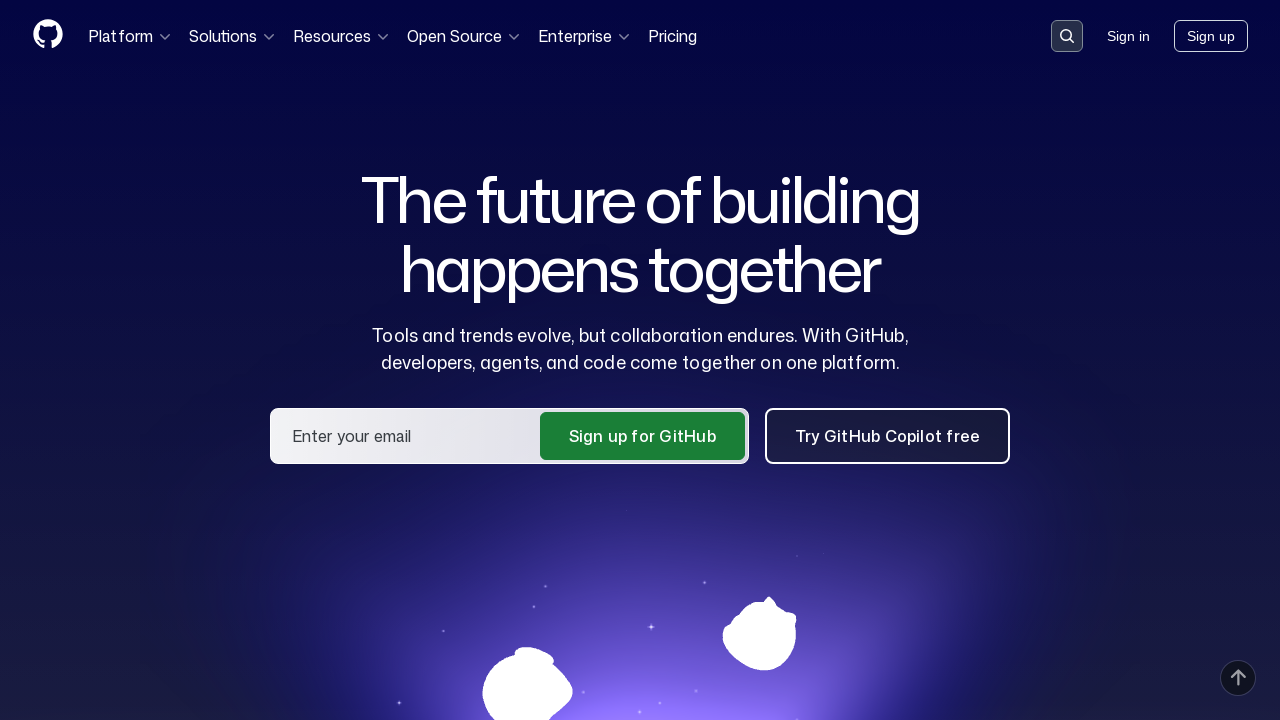

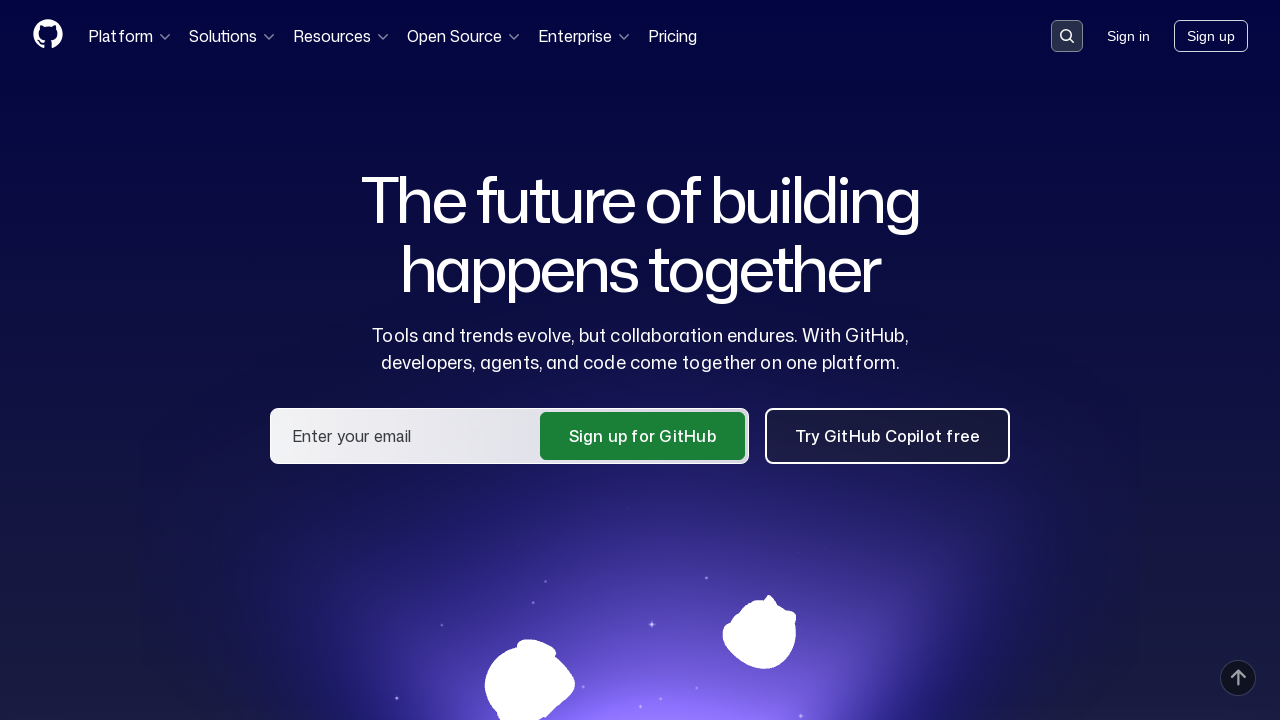